Tests radio button functionality on a demo application by clicking on the Radio Button section and selecting the Cash on Delivery option.

Starting URL: https://demoapps.qspiders.com/ui/login?scenario=1

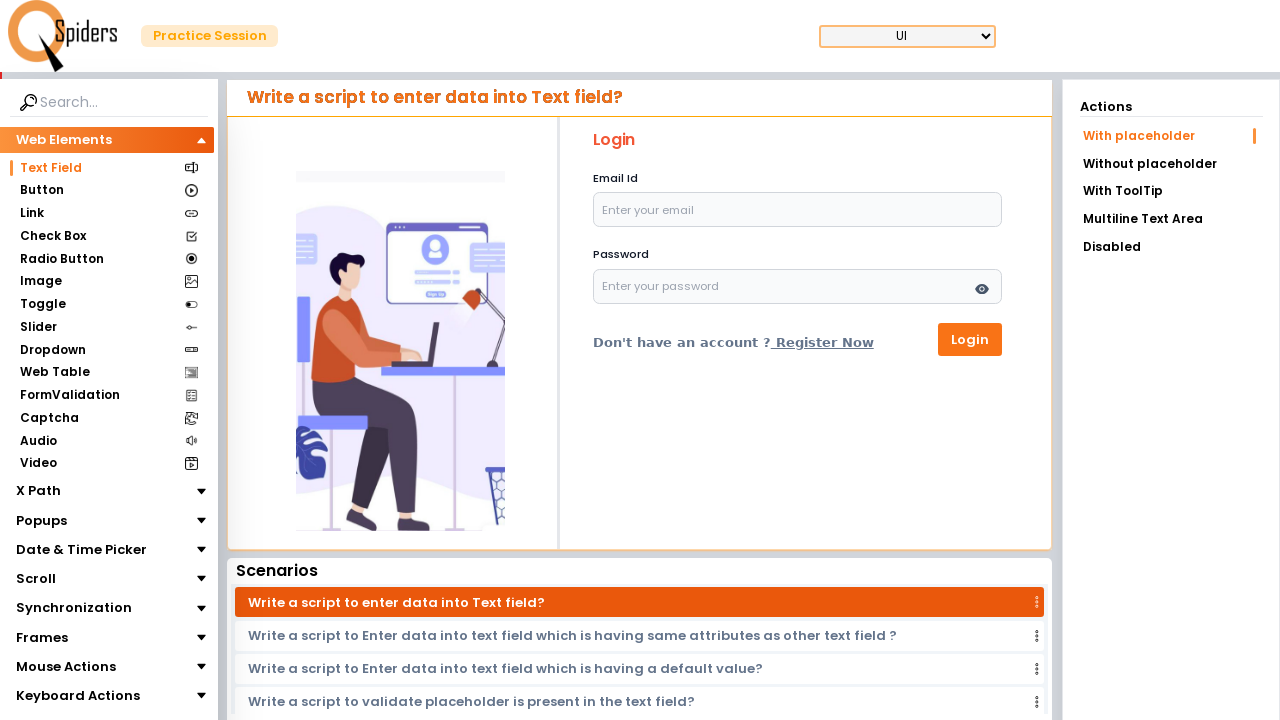

Radio Button section loaded
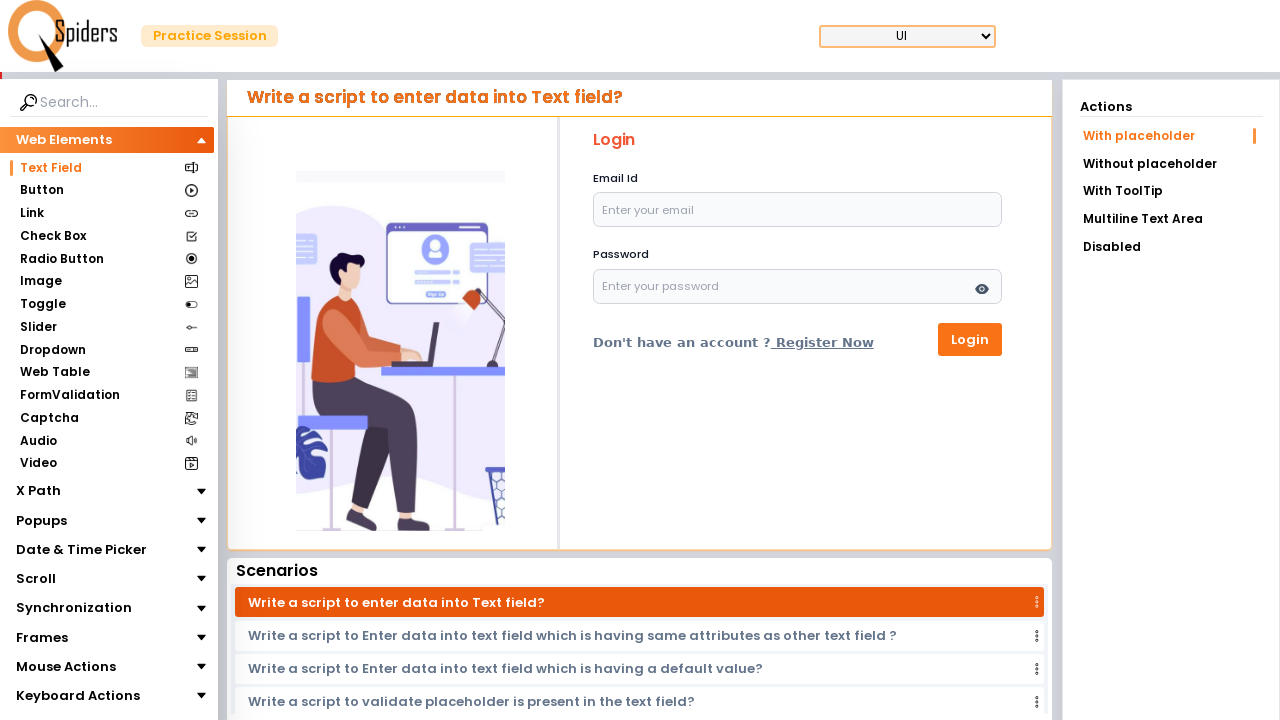

Clicked on Radio Button section at (62, 259) on xpath=//section[text()='Radio Button']
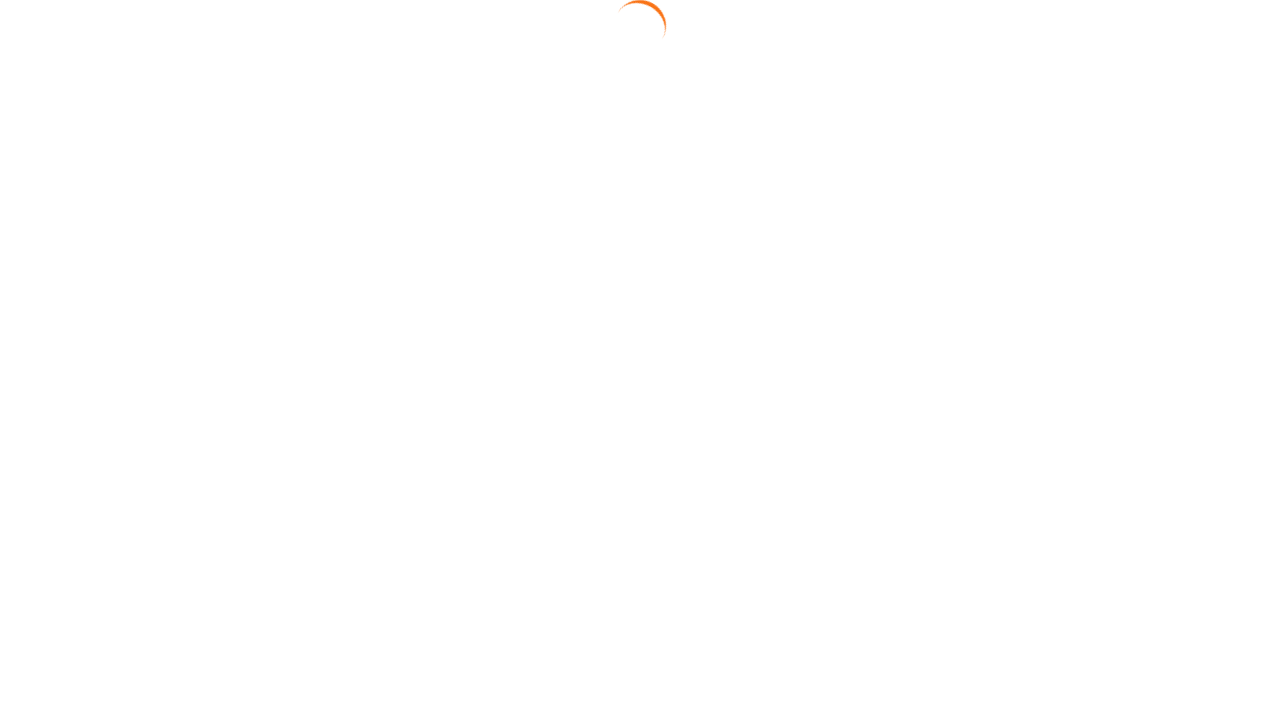

Cash on Delivery option is visible
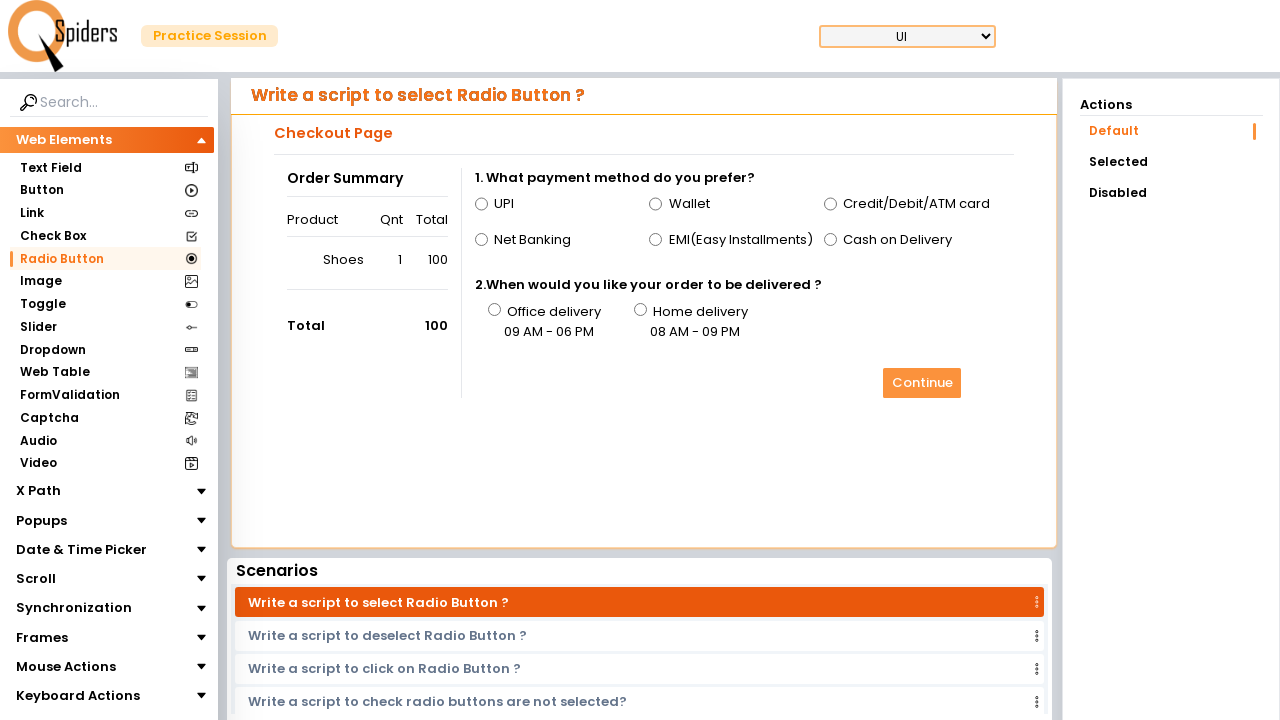

Selected Cash on Delivery radio button option at (898, 240) on xpath=//span[text()='Cash on Delivery']
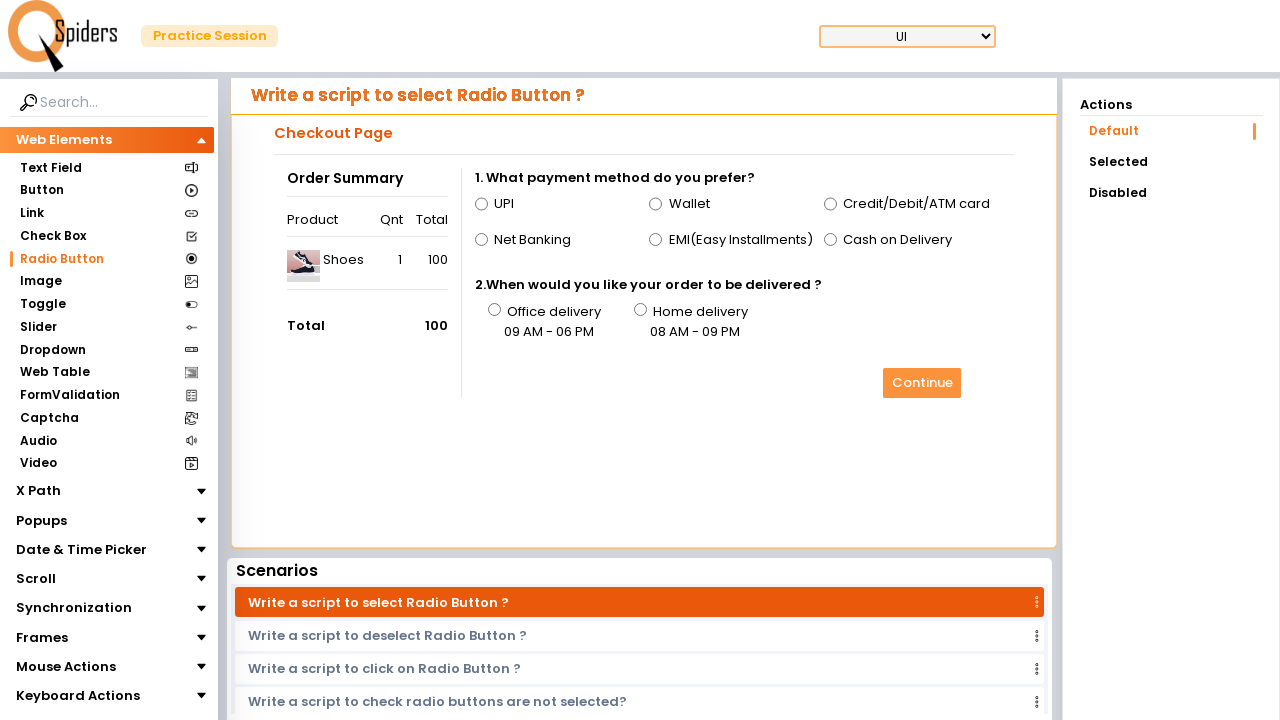

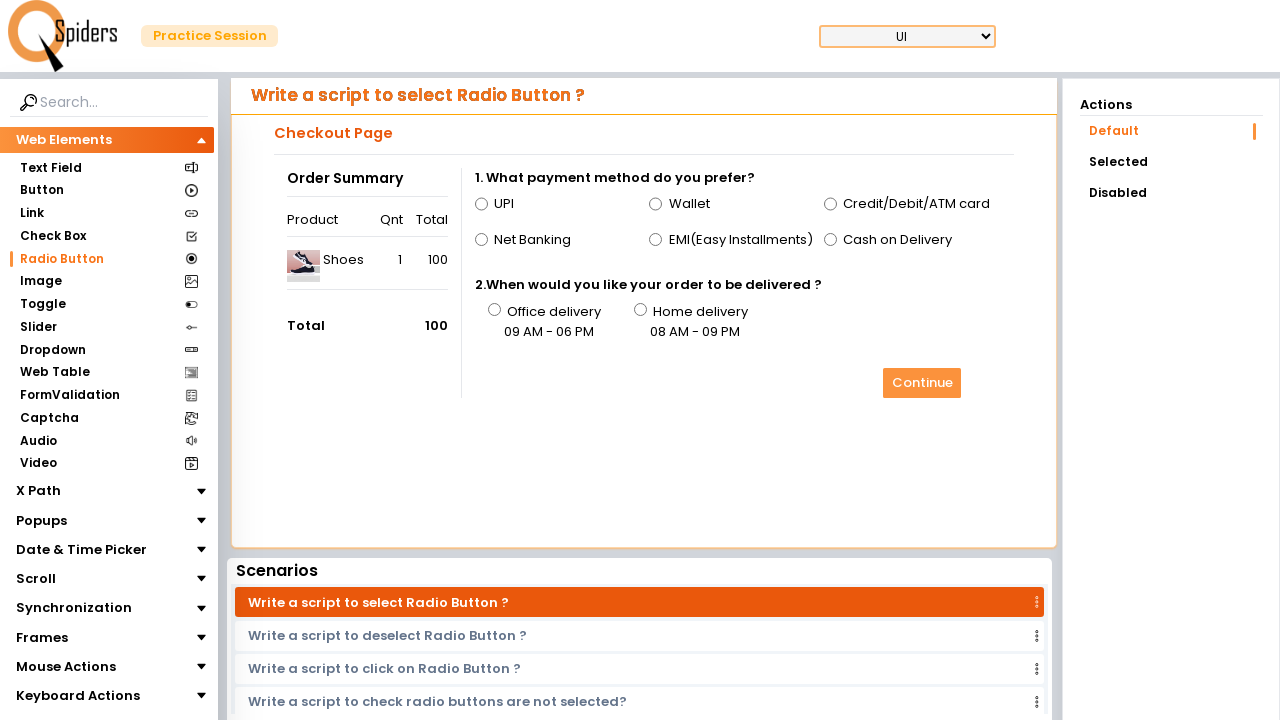